Navigates to Target Circle page and clicks on a circle button element

Starting URL: https://www.target.com/circle

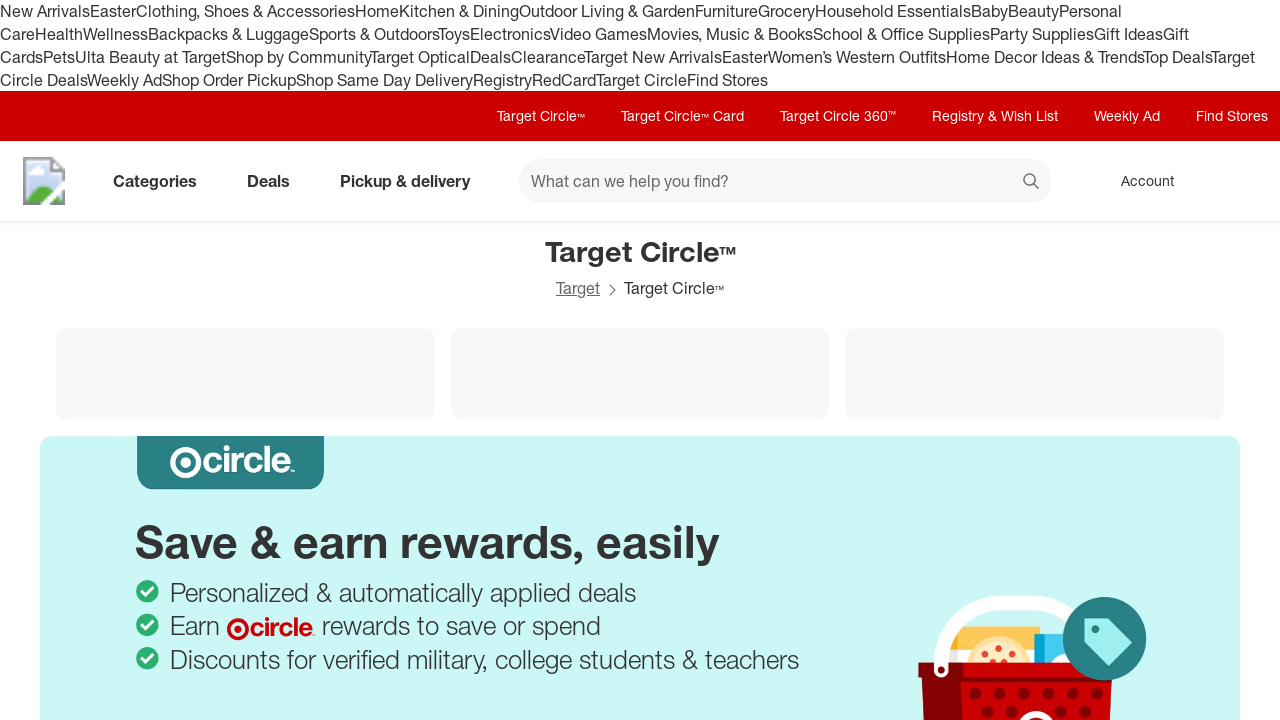

Clicked on Target Circle button element at (411, 361) on xpath=//div[@class='cell-item-content']
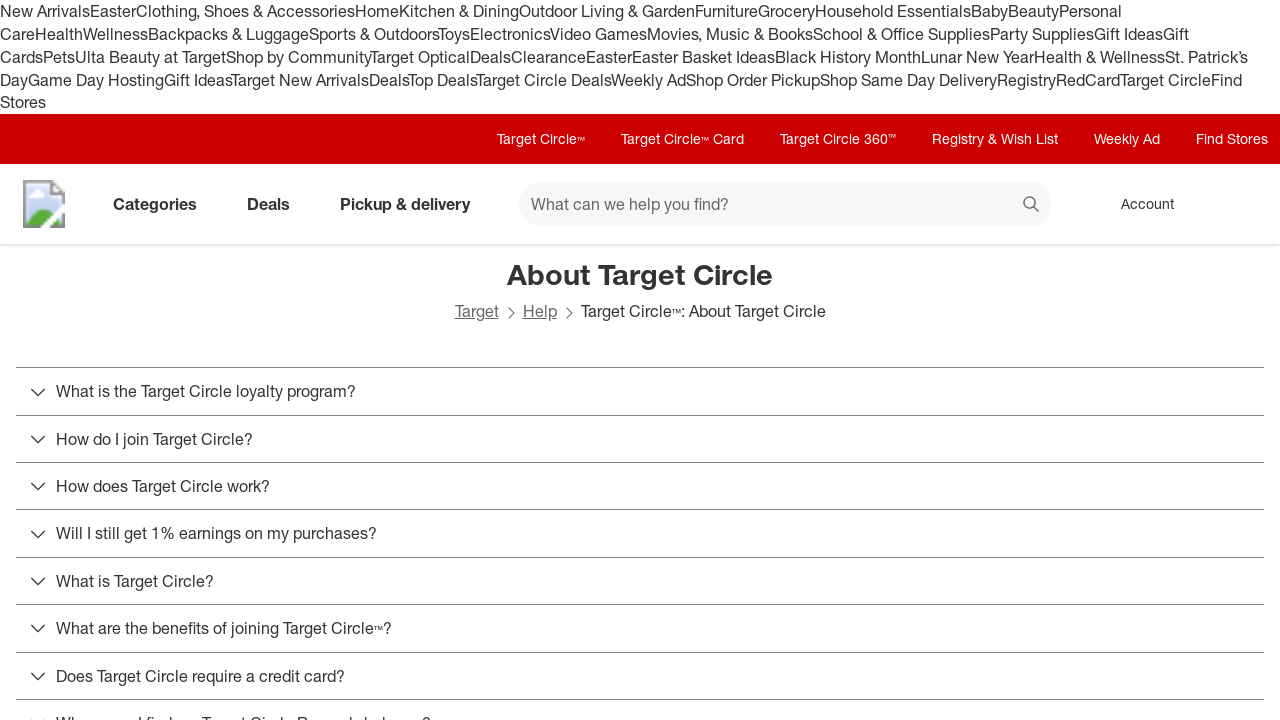

Waited 3 seconds for action to complete
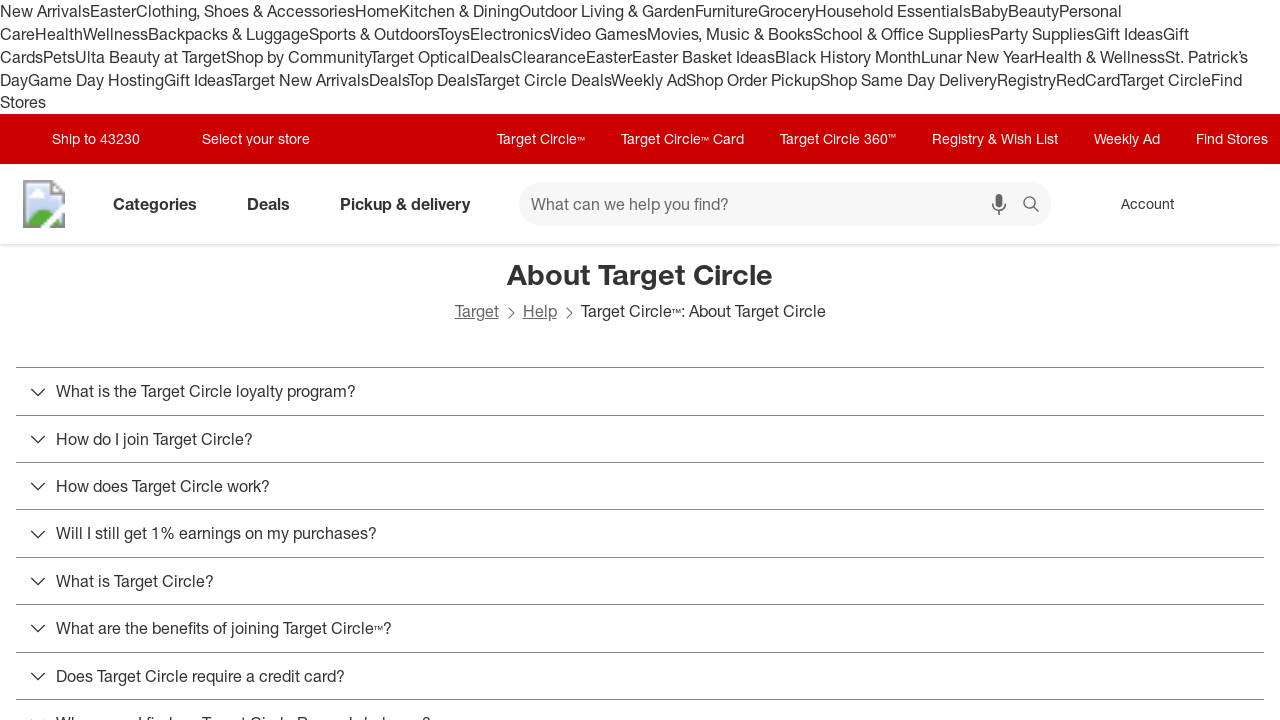

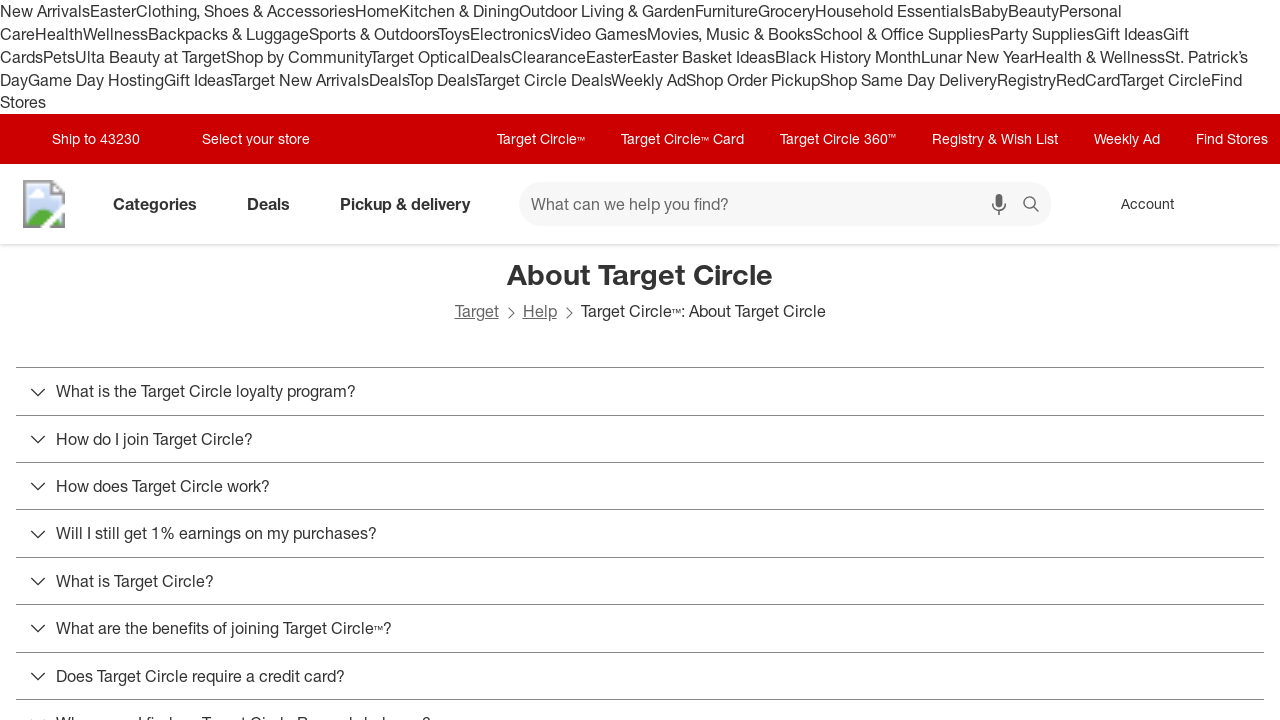